Navigates to Mars news page and waits for news content to load, verifying the page displays news articles

Starting URL: https://data-class-mars.s3.amazonaws.com/Mars/index.html

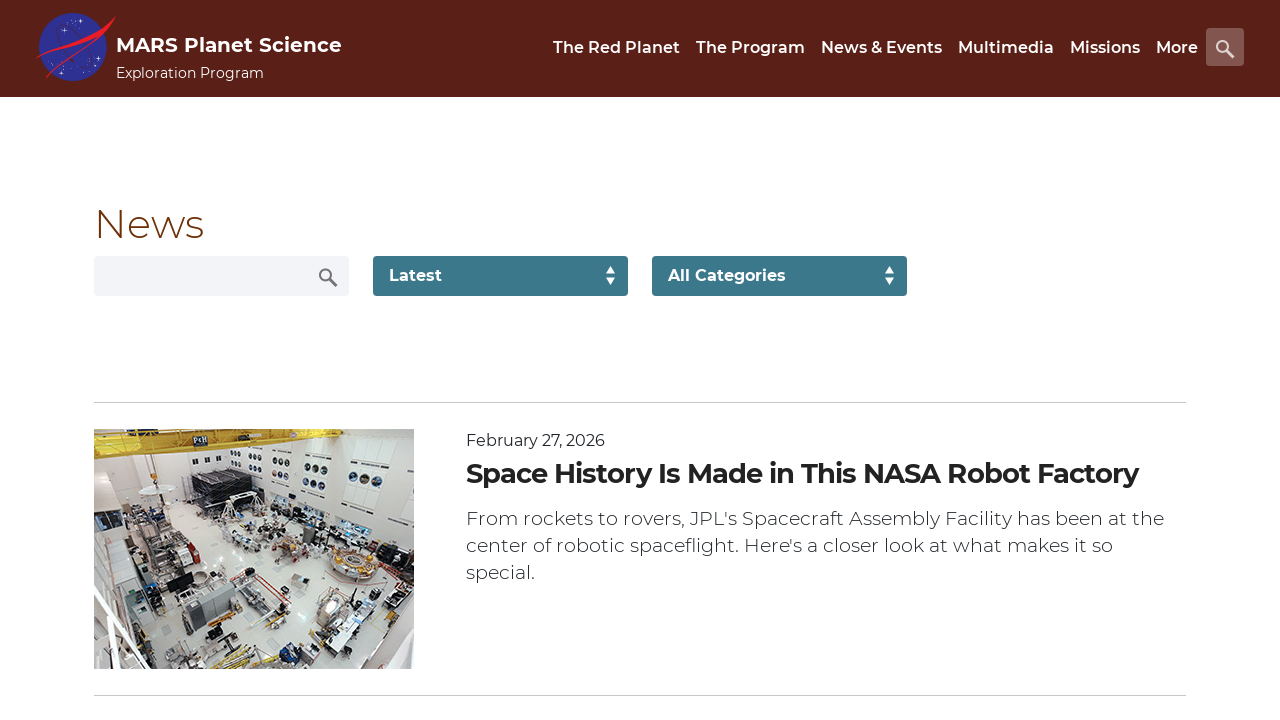

Navigated to Mars news page
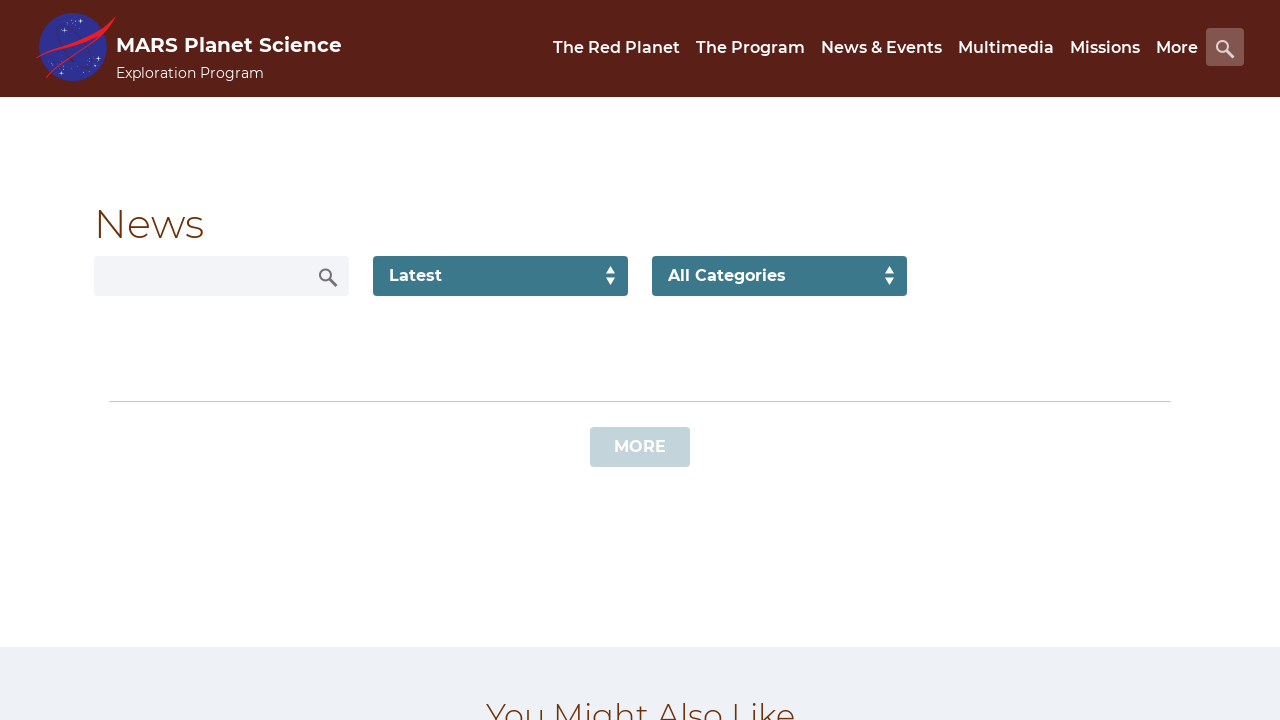

News list content loaded
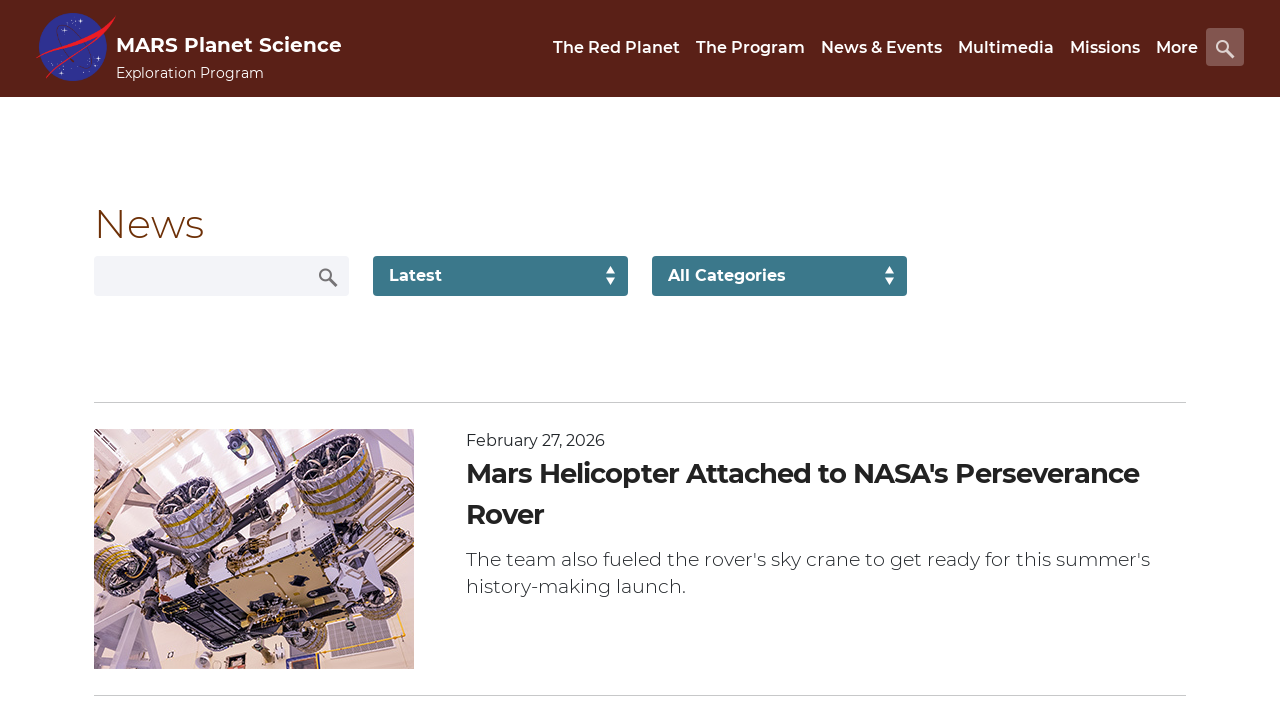

News title element found on page
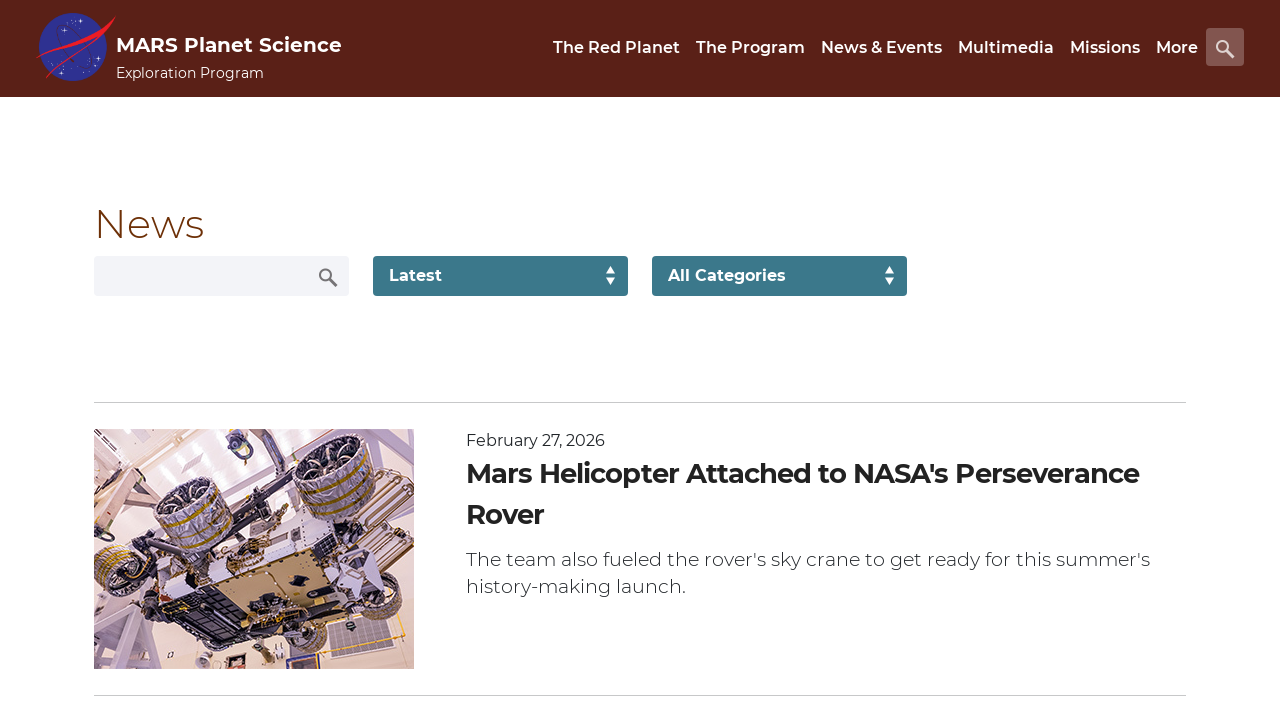

Article teaser body element found on page
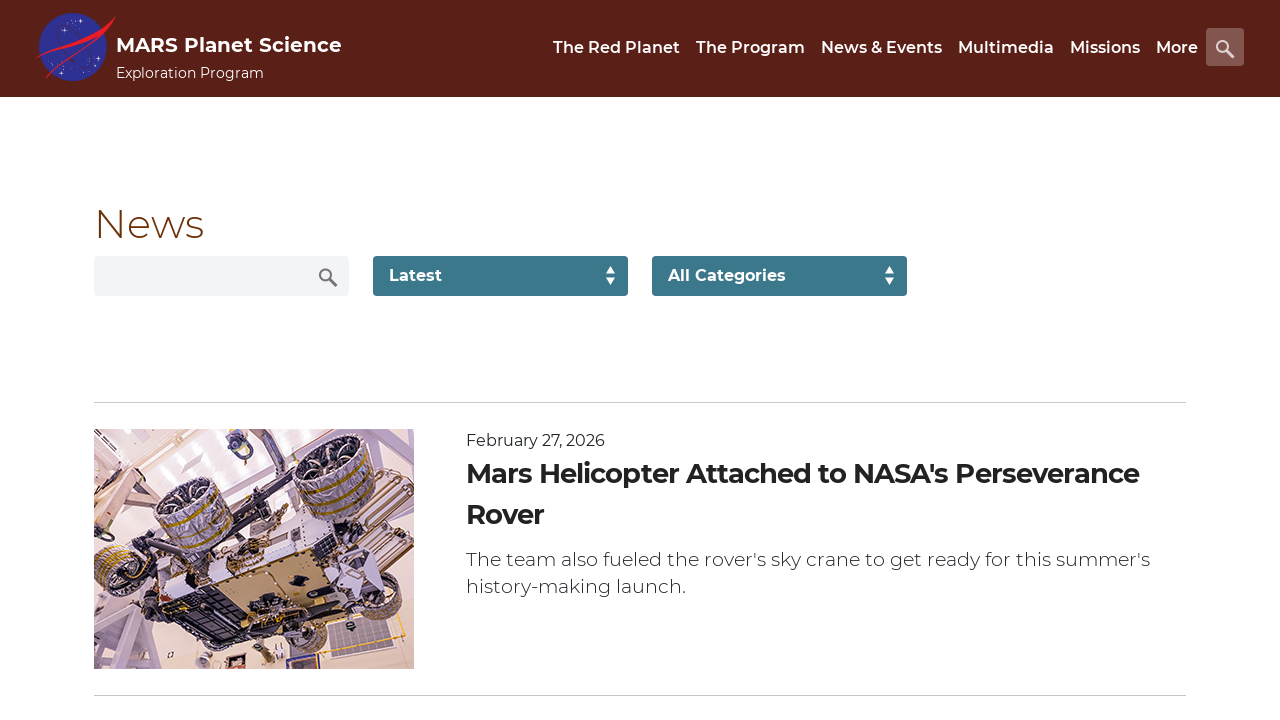

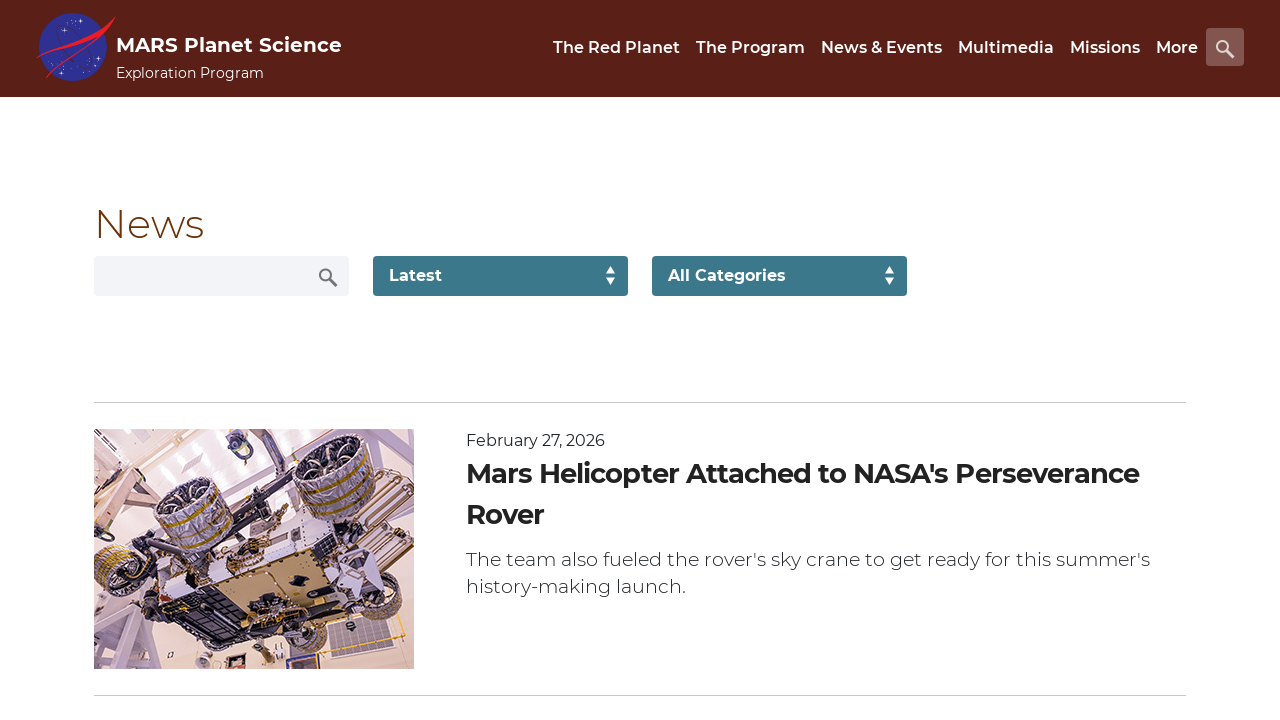